Navigates to the Demoblaze e-commerce demo site and waits for the page to load

Starting URL: https://www.demoblaze.com/

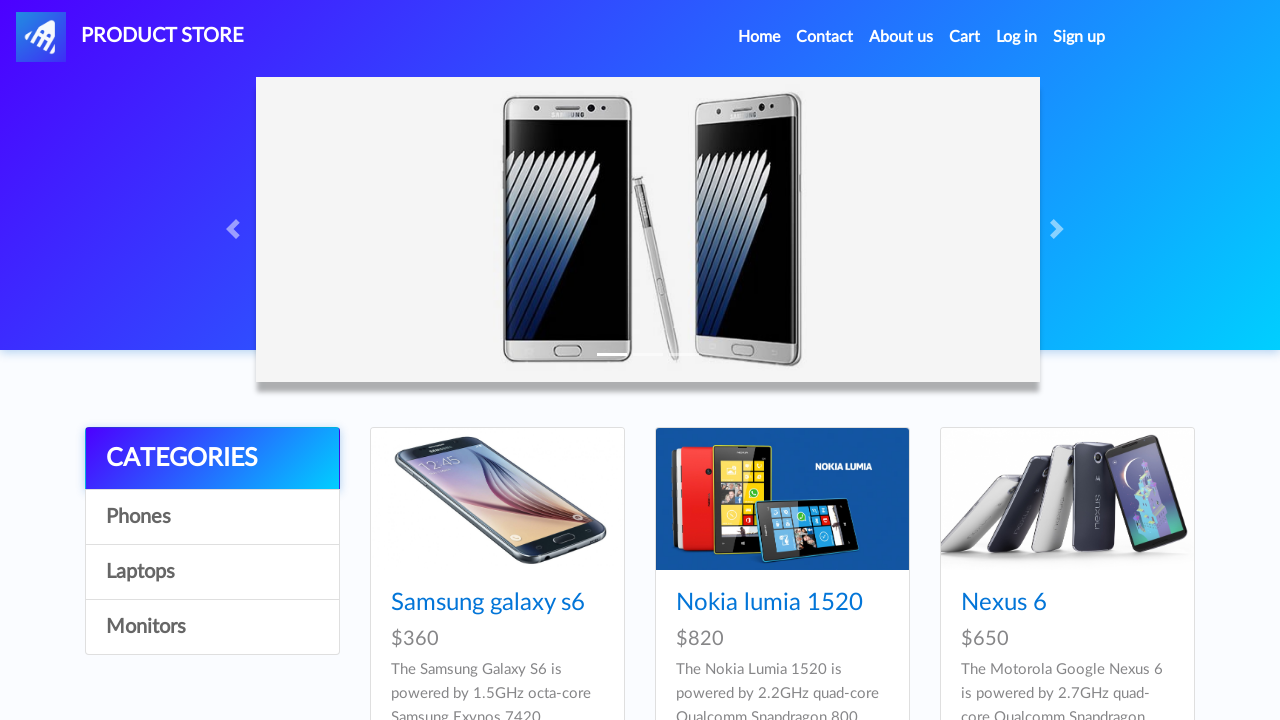

Page DOM content loaded
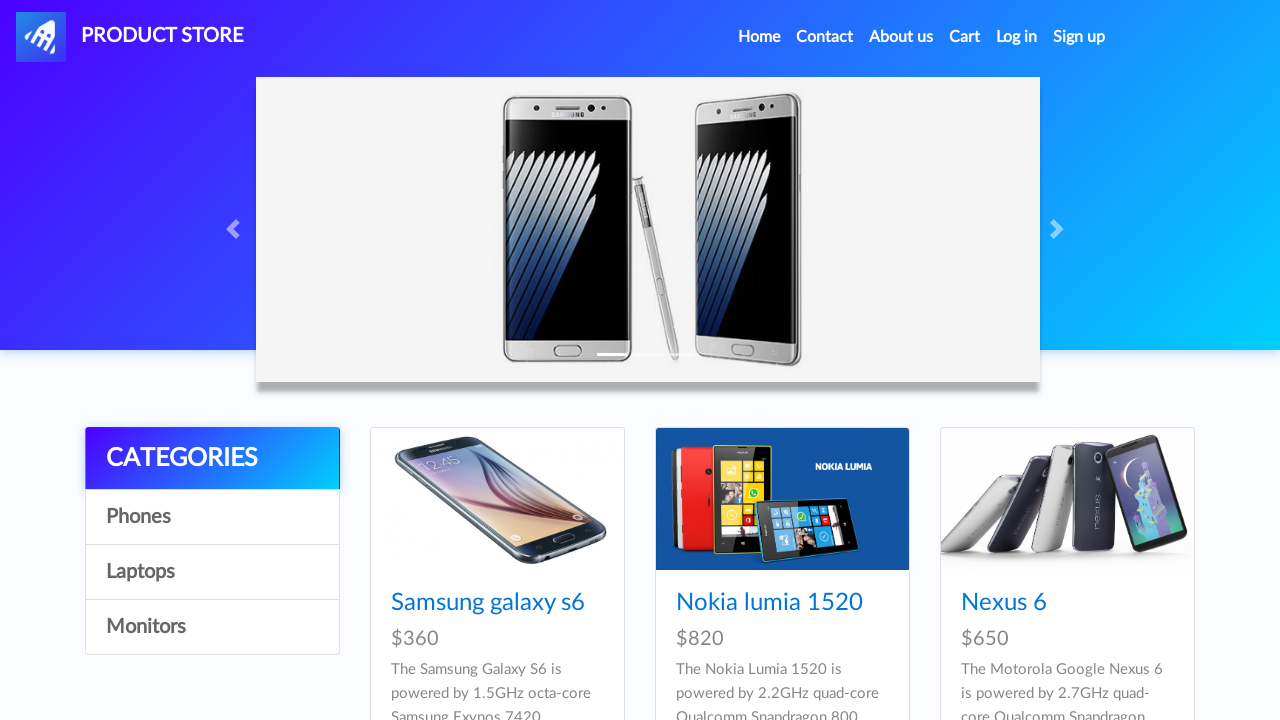

Main content element (#tbodyid) is visible - Demoblaze page fully loaded
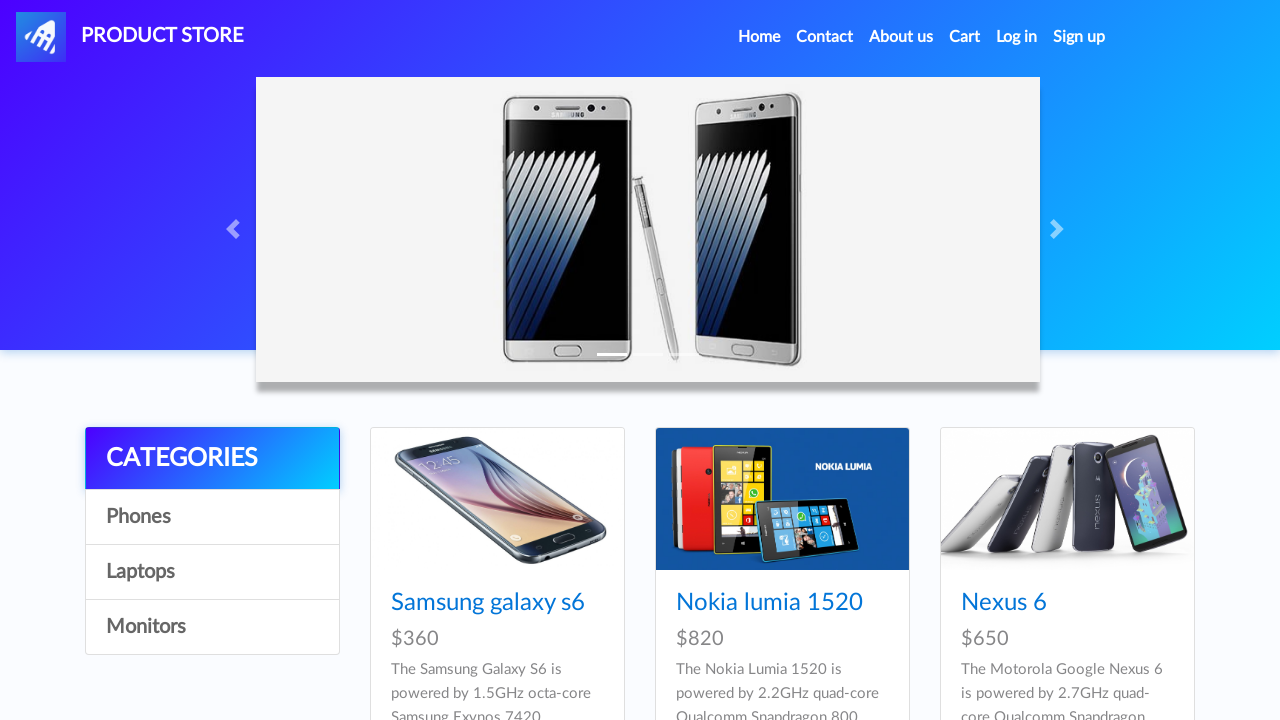

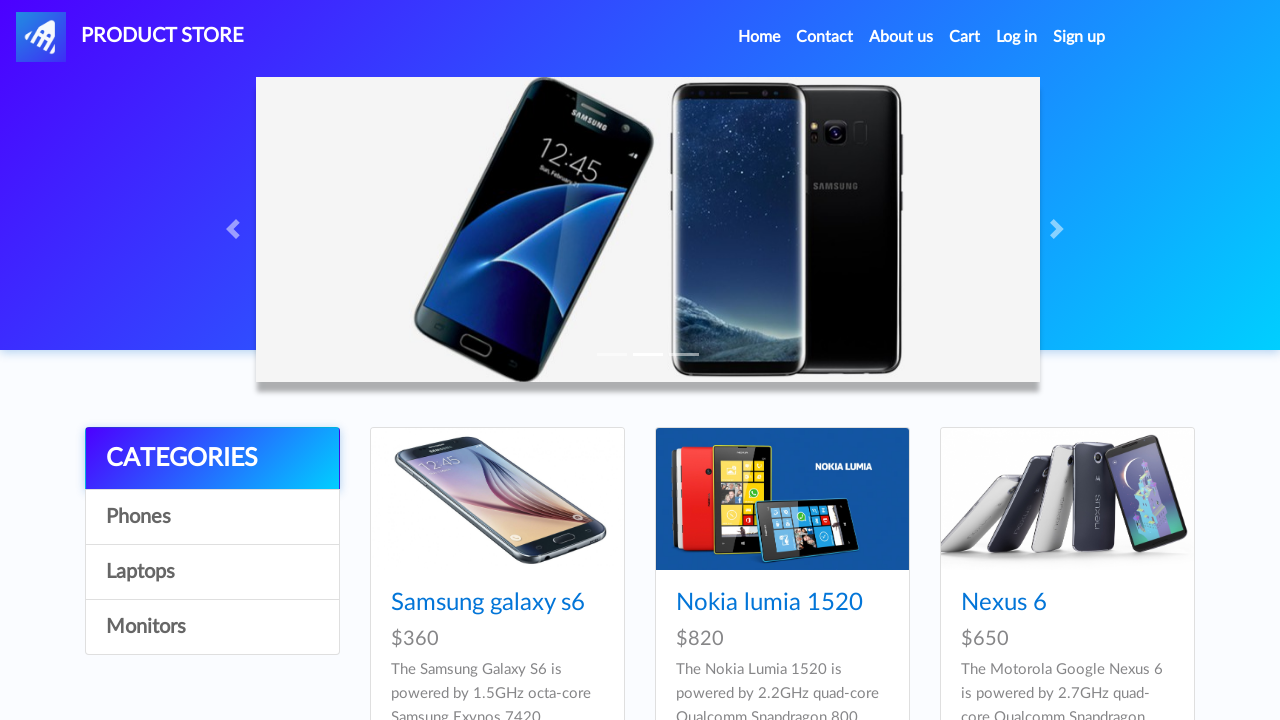